Tests browser navigation functionality by navigating between pages, going back and forward in history, and refreshing the page

Starting URL: https://rahulshettyacademy.com

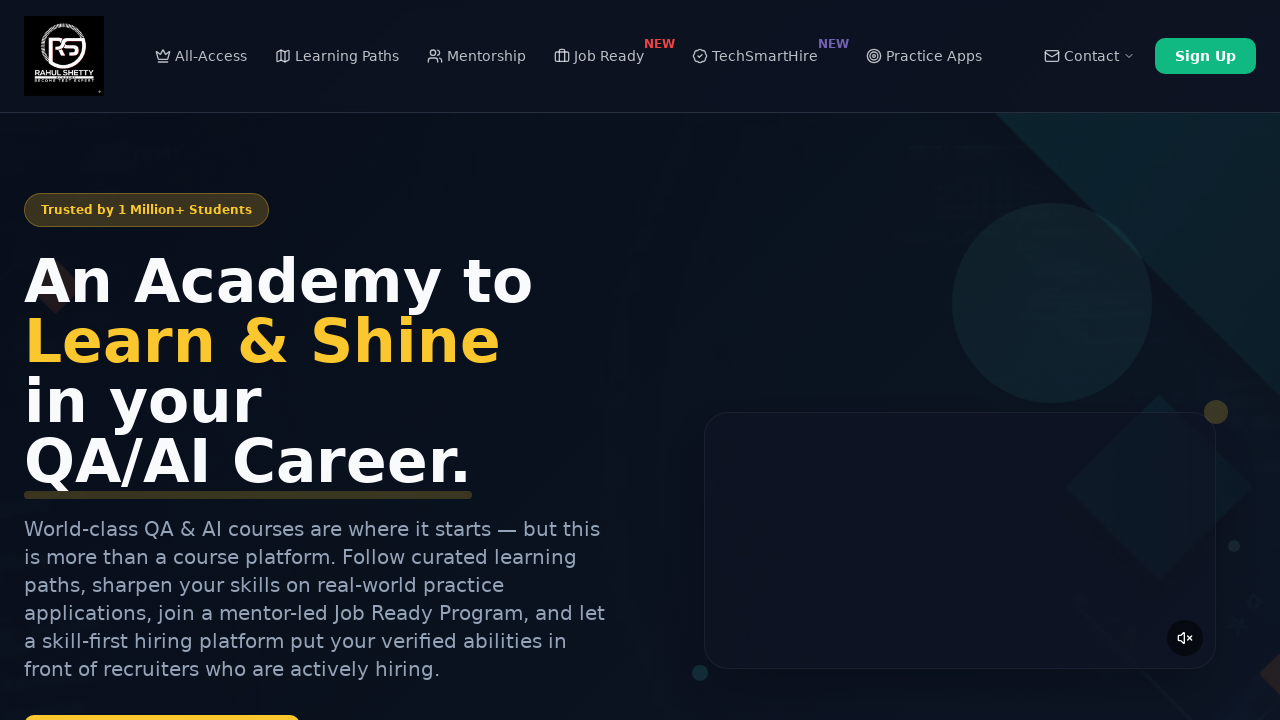

Navigated to Selenium Practice page
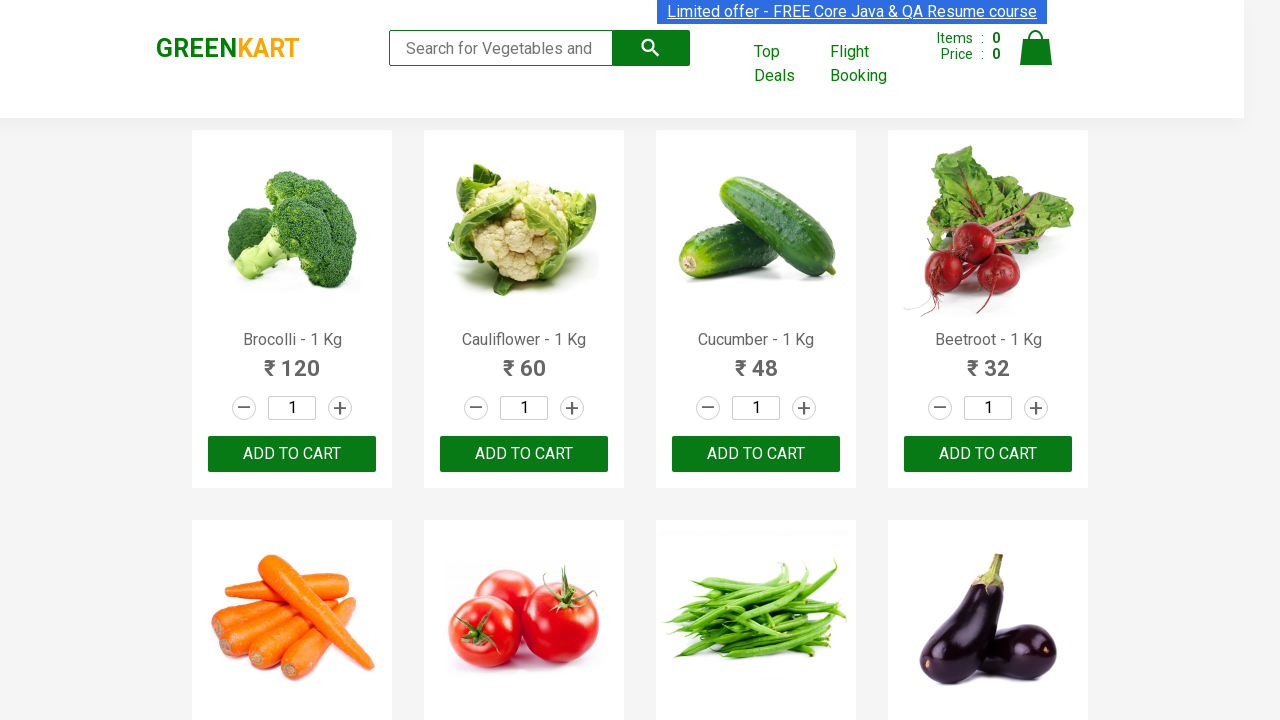

Navigated back to previous page in browser history
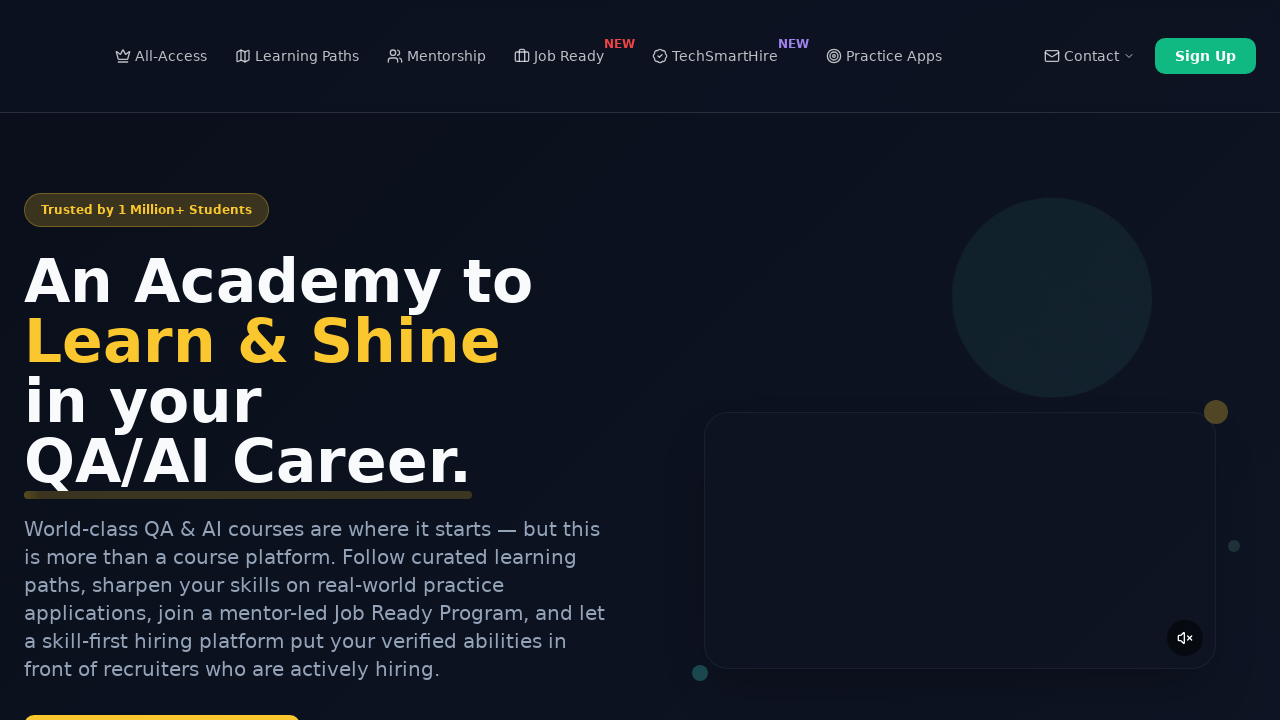

Navigated forward to next page in browser history
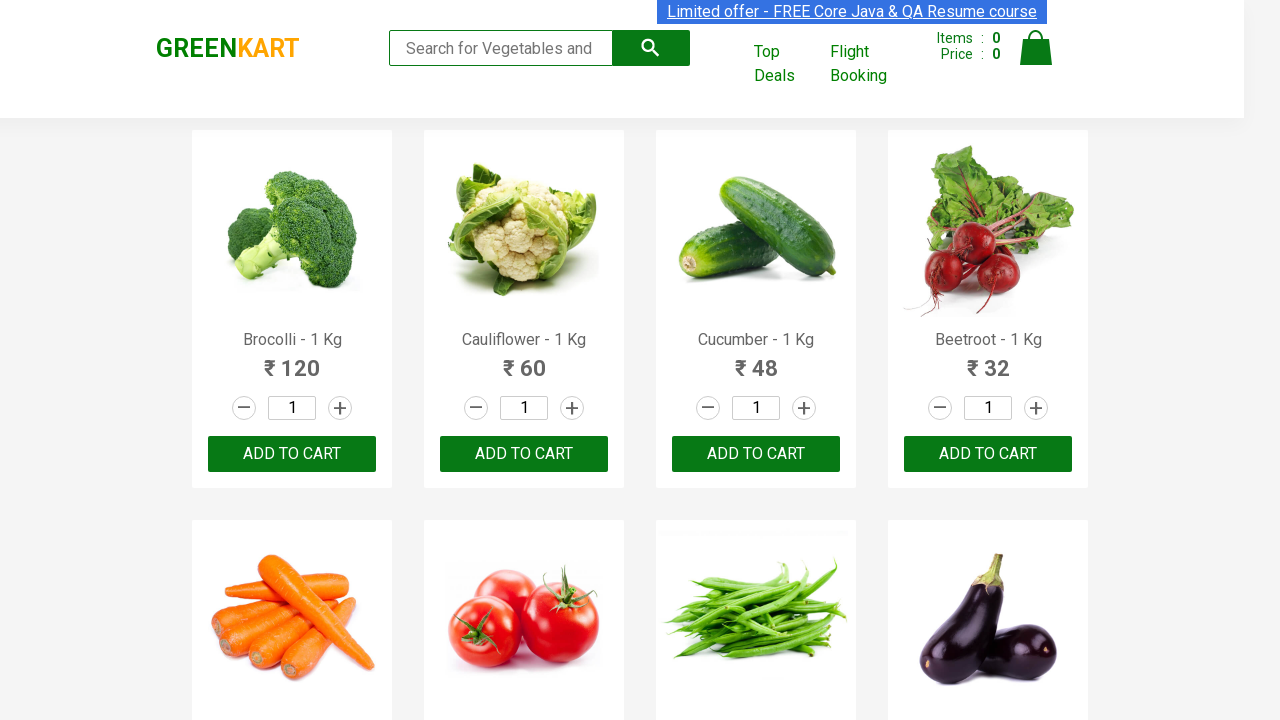

Refreshed the current page
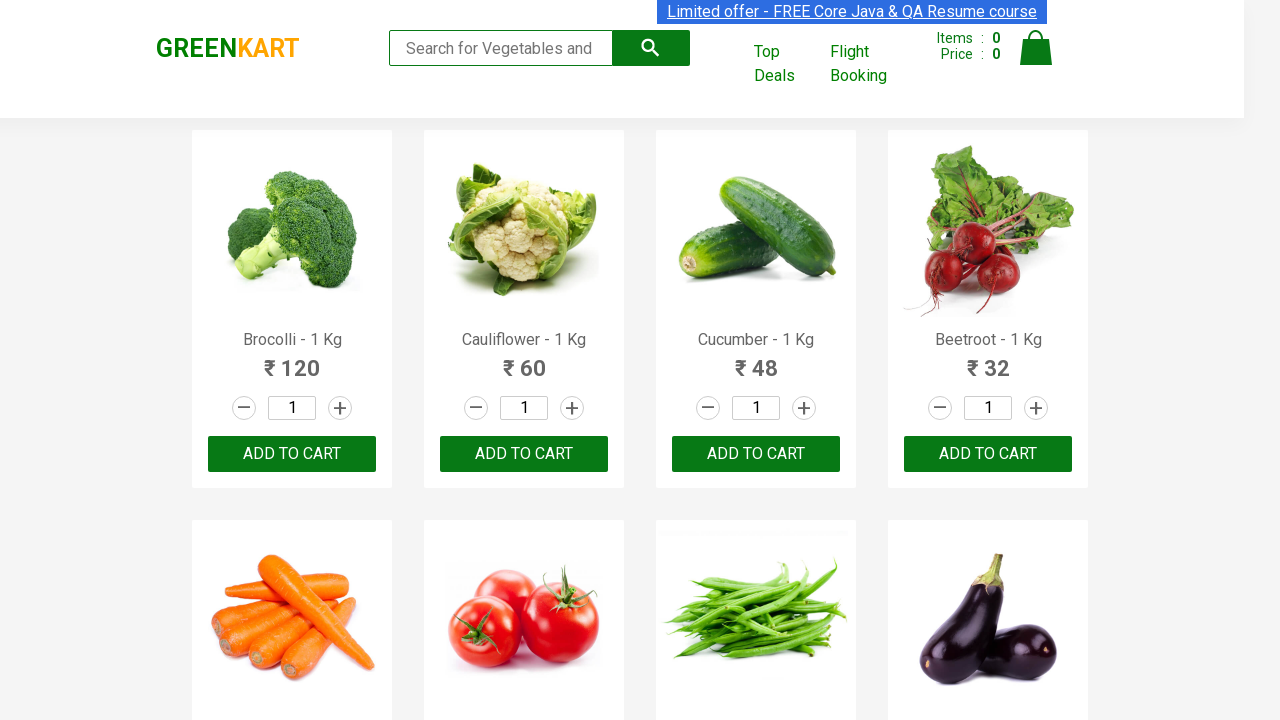

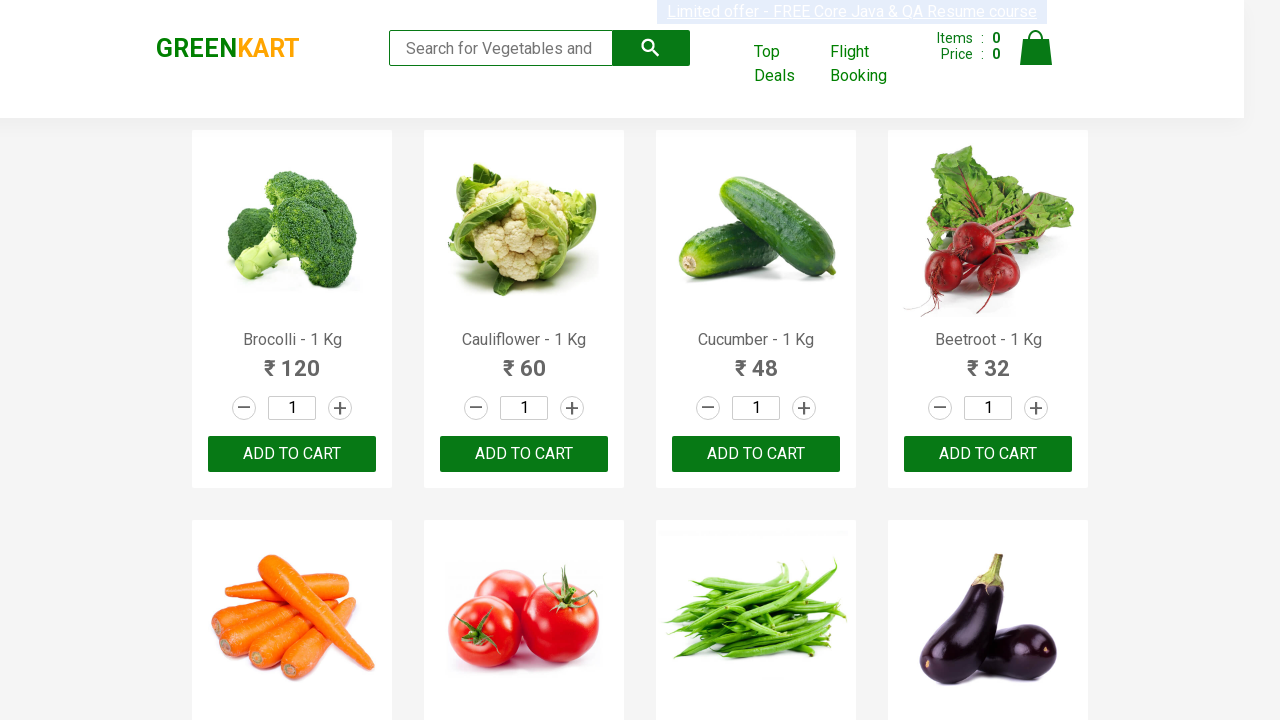